Tests JavaScript alert and confirm dialog handling by filling a name field, triggering an alert and accepting it, then triggering a confirm dialog and dismissing it.

Starting URL: https://rahulshettyacademy.com/AutomationPractice/

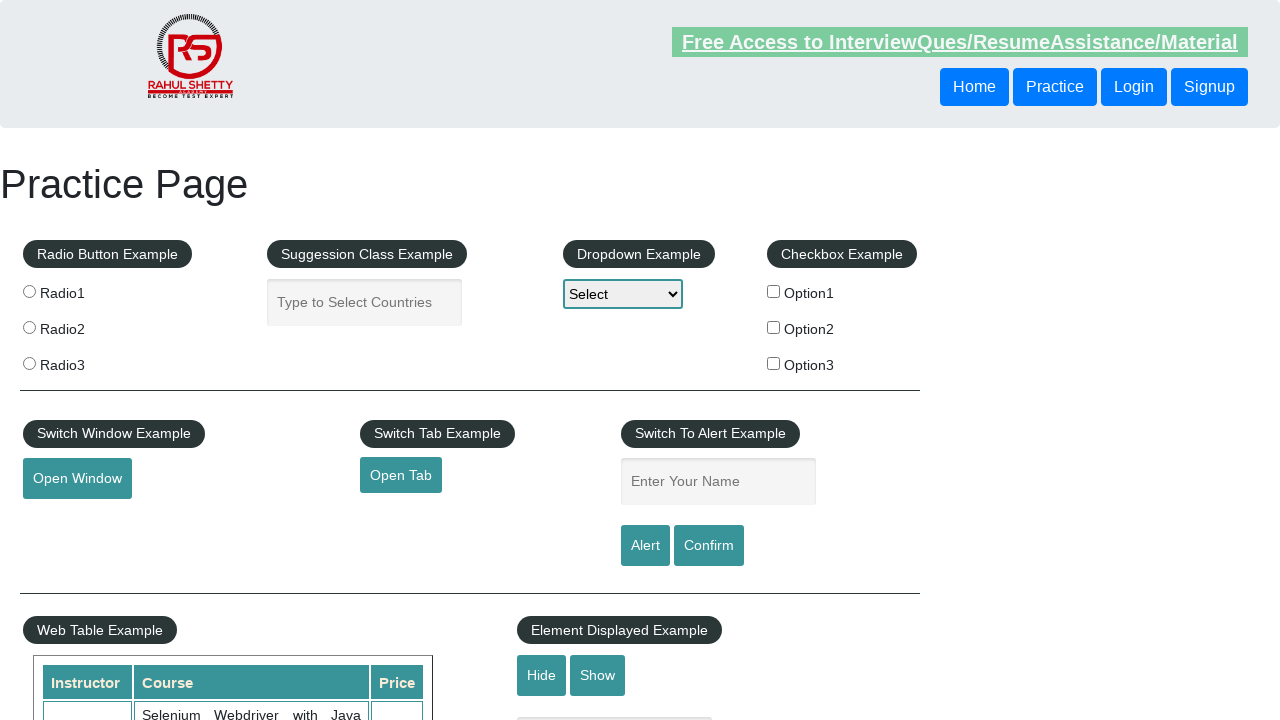

Filled name field with 'Rahul' on #name
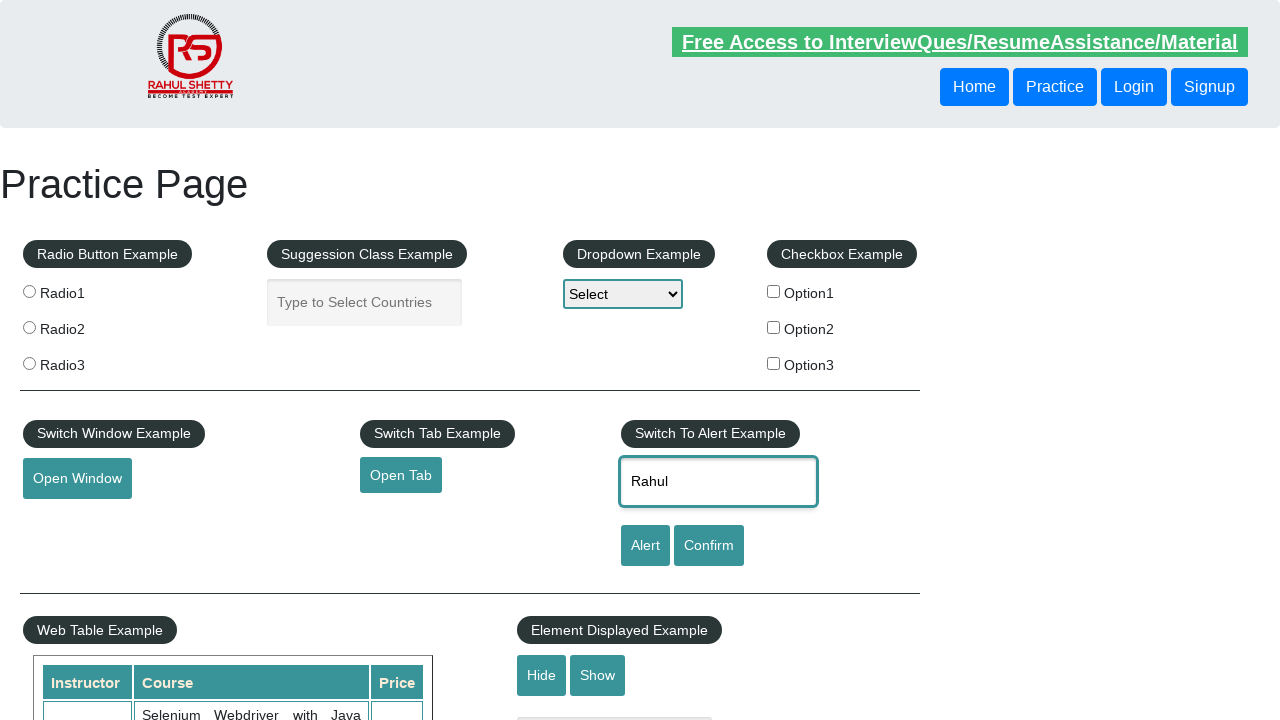

Clicked alert button to trigger JavaScript alert at (645, 546) on #alertbtn
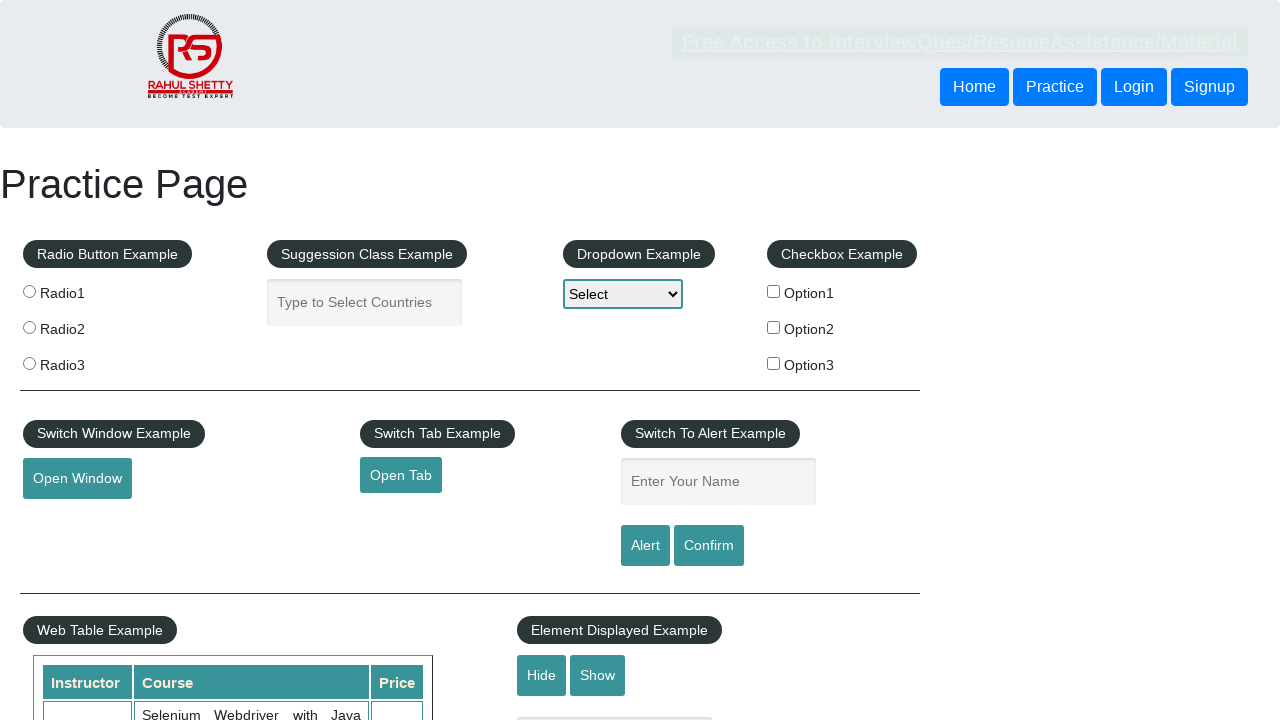

Set up dialog handler to accept alerts
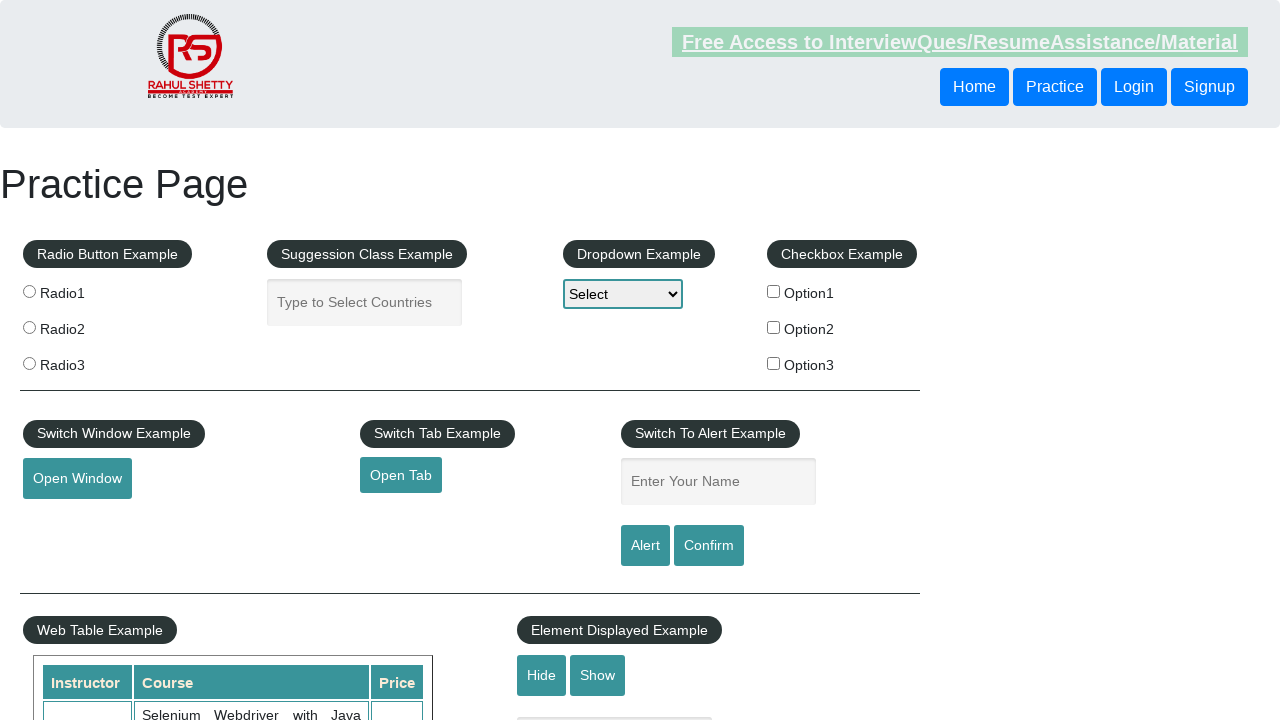

Configured one-time dialog handler for alert
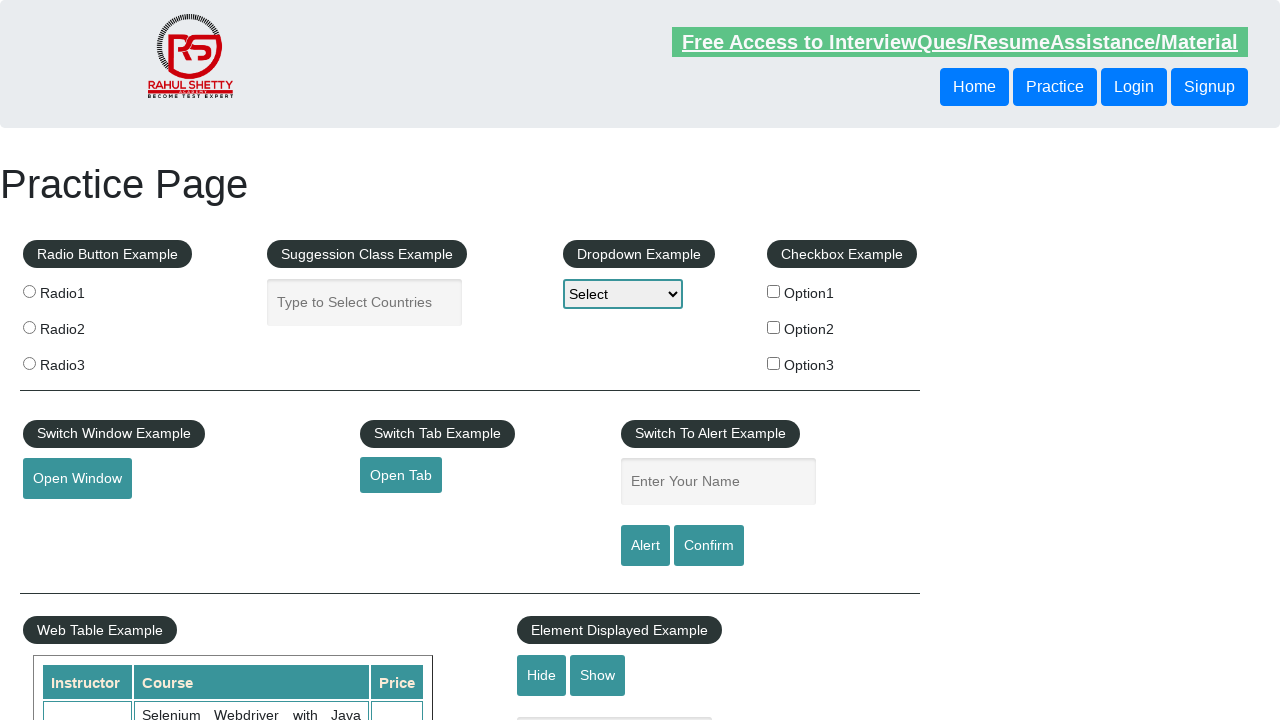

Clicked alert button to trigger the alert dialog at (645, 546) on #alertbtn
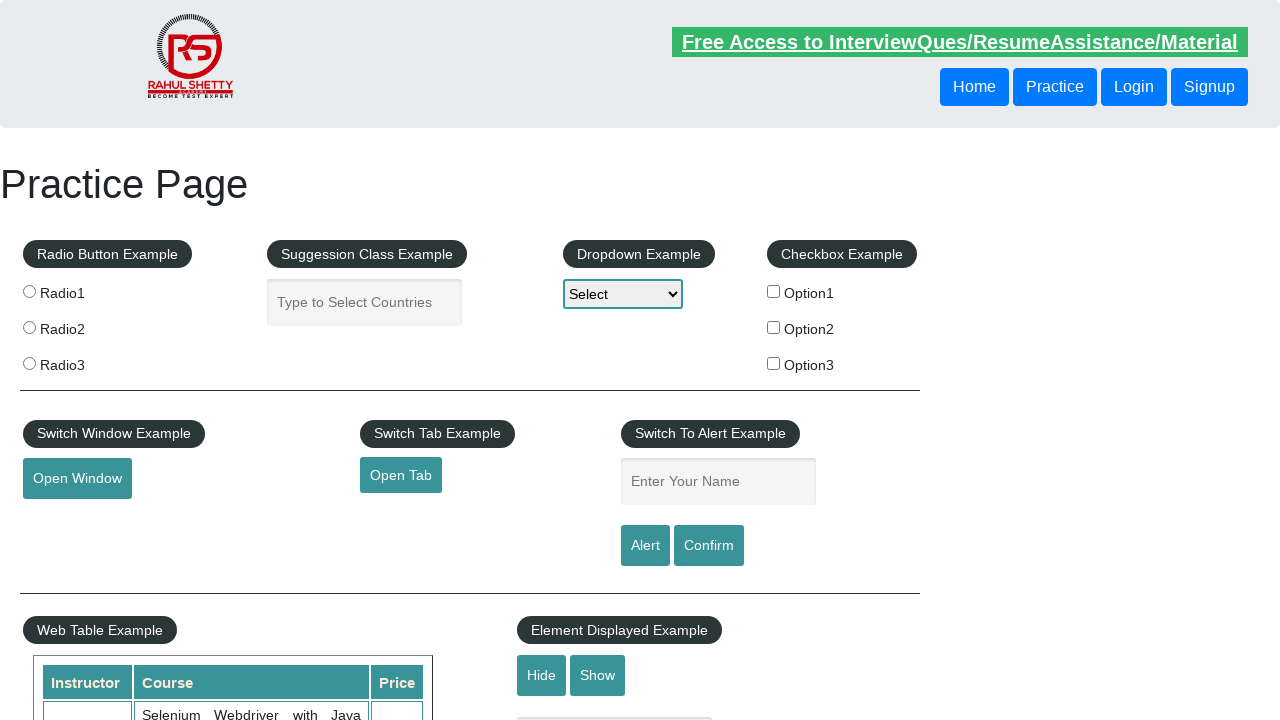

Waited 500ms for alert dialog to be handled and accepted
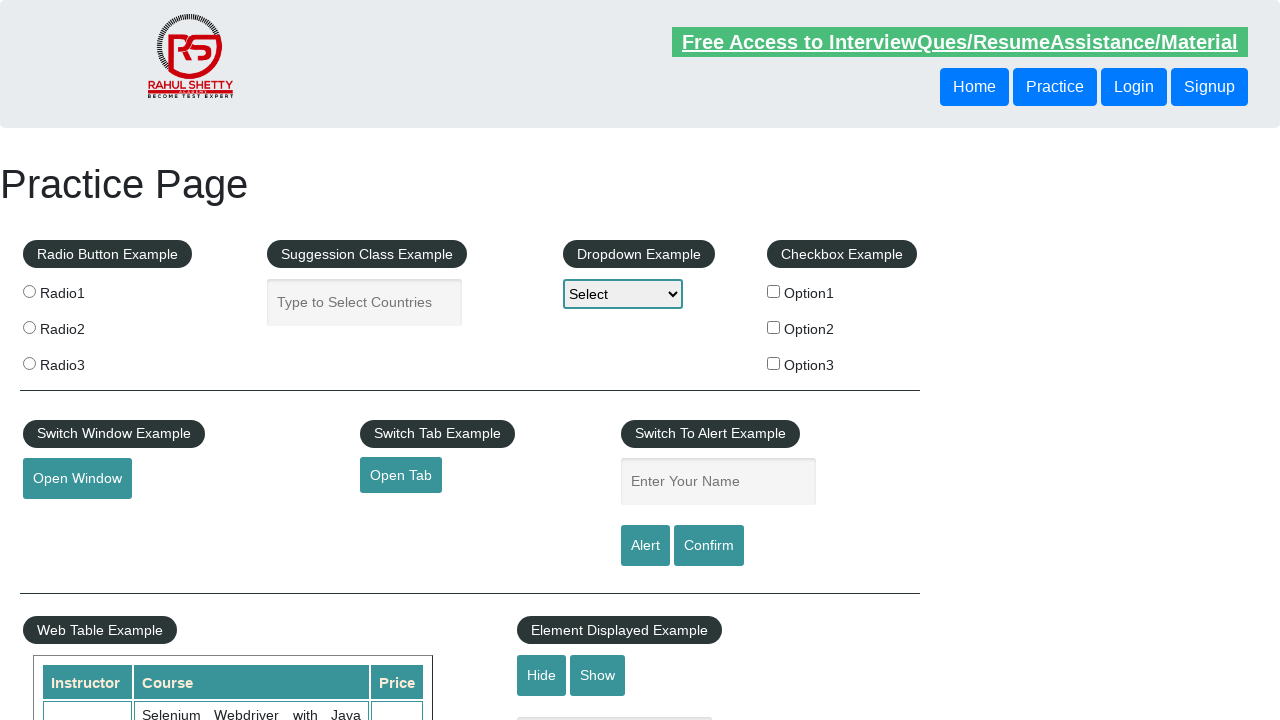

Configured one-time dialog handler for confirm dialog to dismiss it
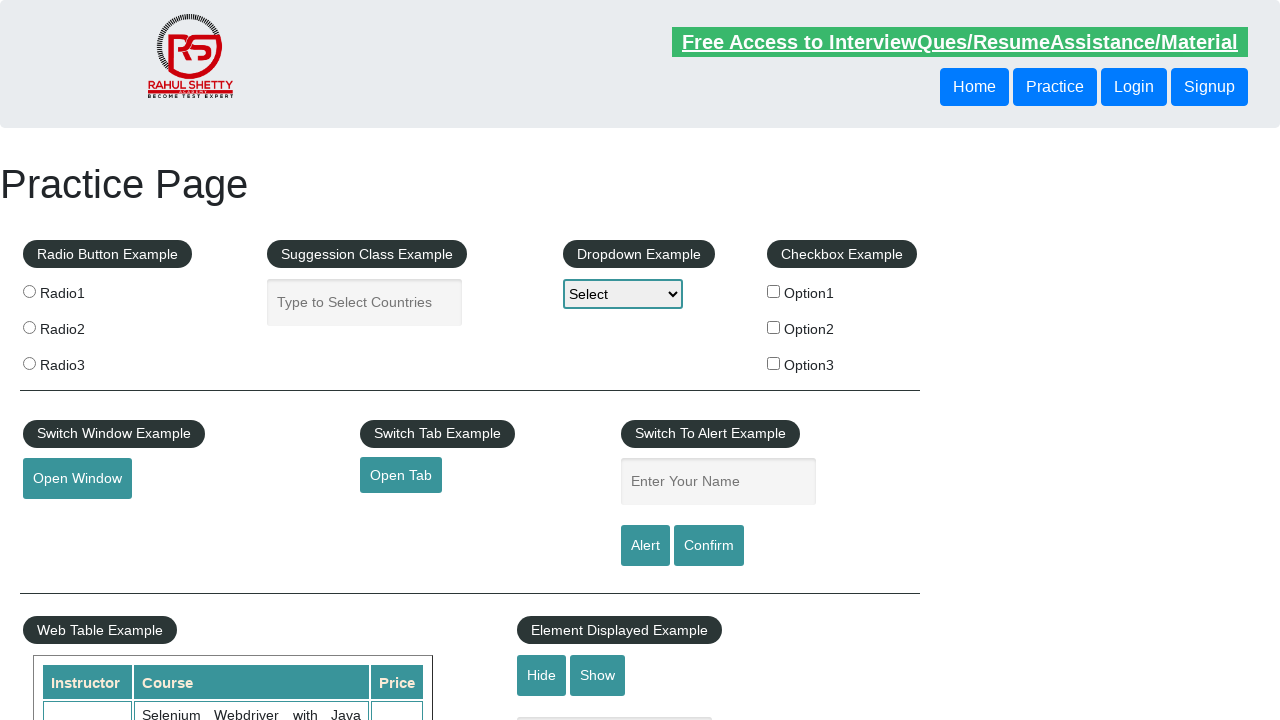

Clicked confirm button to trigger the confirm dialog at (709, 546) on #confirmbtn
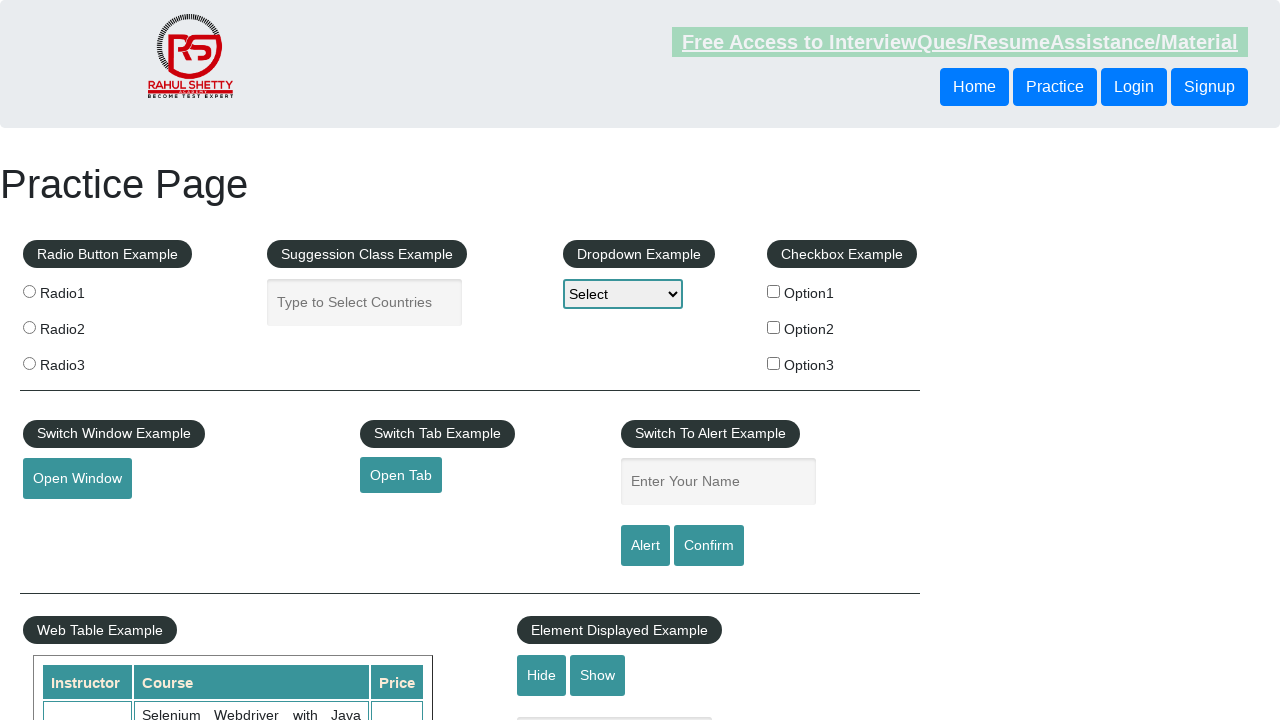

Waited 500ms for confirm dialog to be handled and dismissed
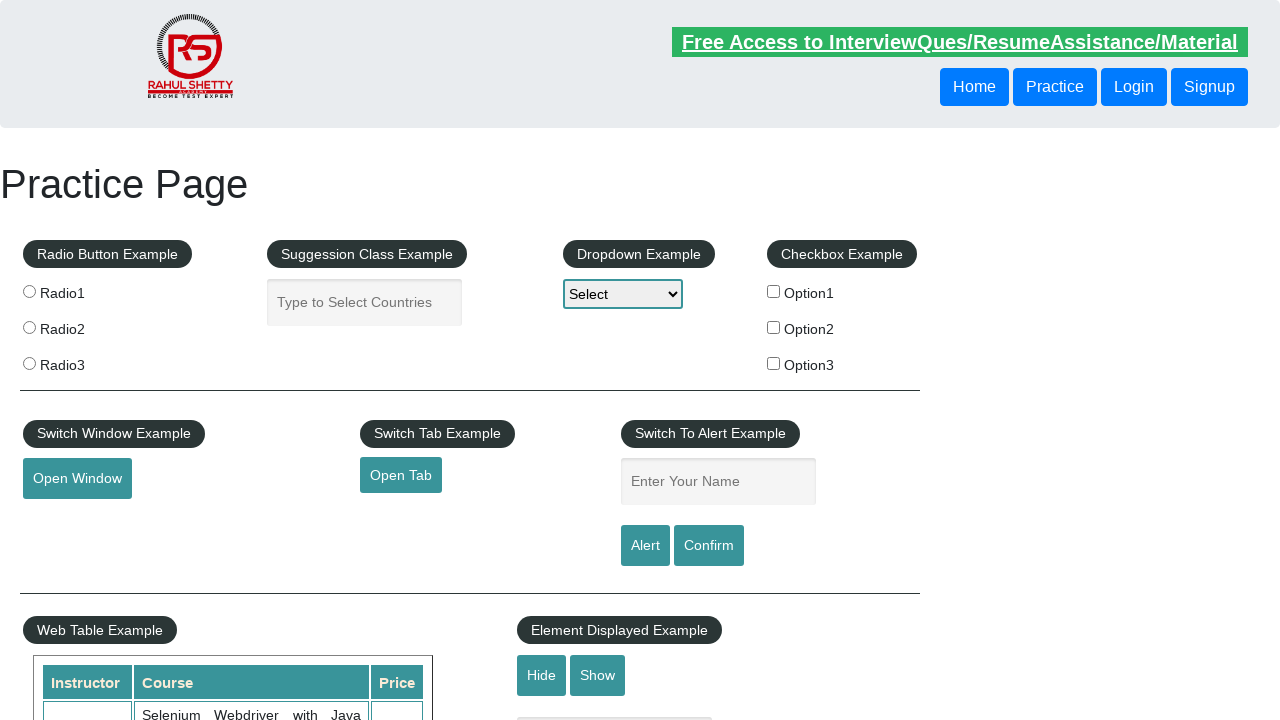

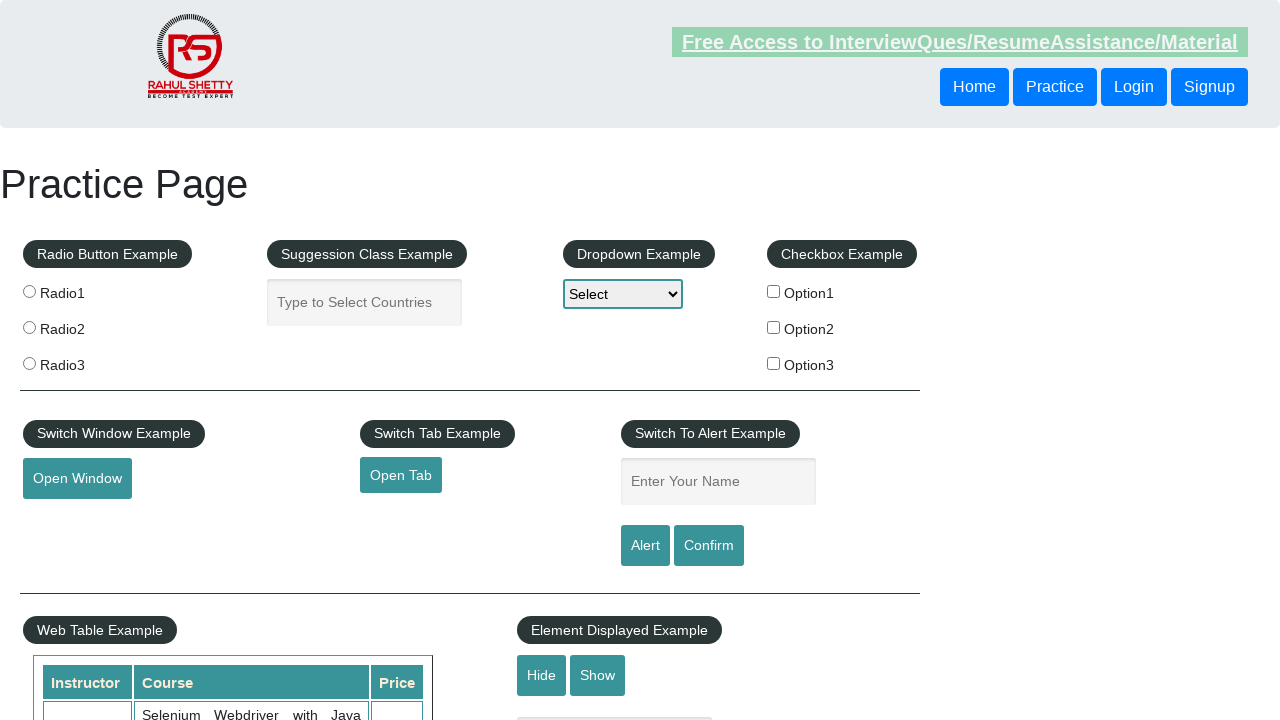